Tests JavaScript prompt dialog interaction by clicking to trigger the alert, typing a message, and dismissing it

Starting URL: https://www.leafground.com/alert.xhtml

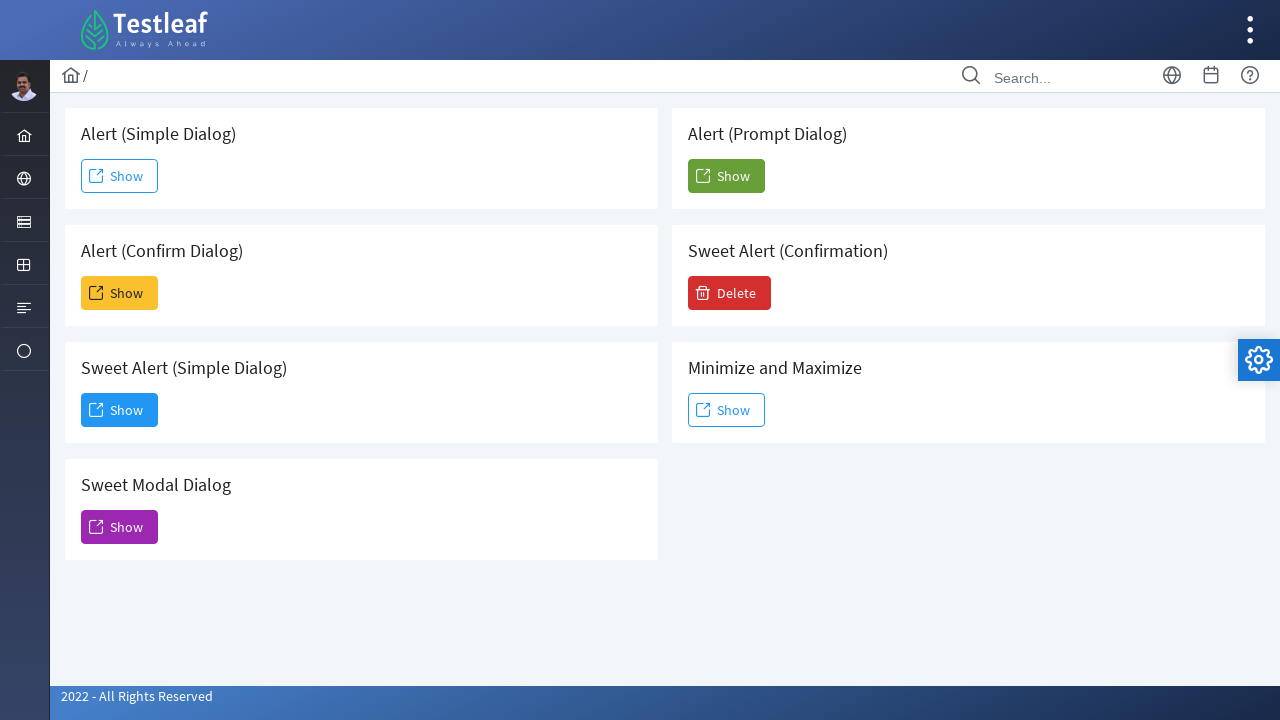

Set up dialog handler to dismiss prompts
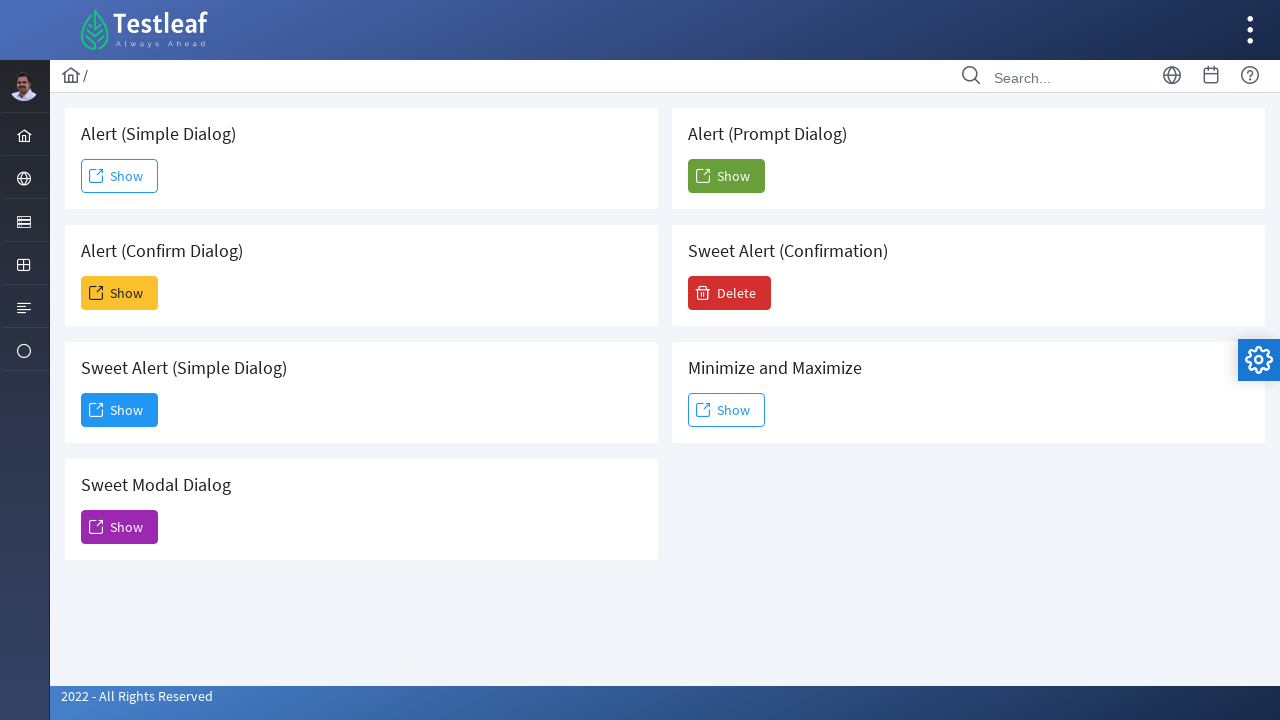

Clicked button to trigger prompt dialog at (703, 176) on xpath=//h5[contains(text(), ' Alert (Prompt Dialog)')]/following::span
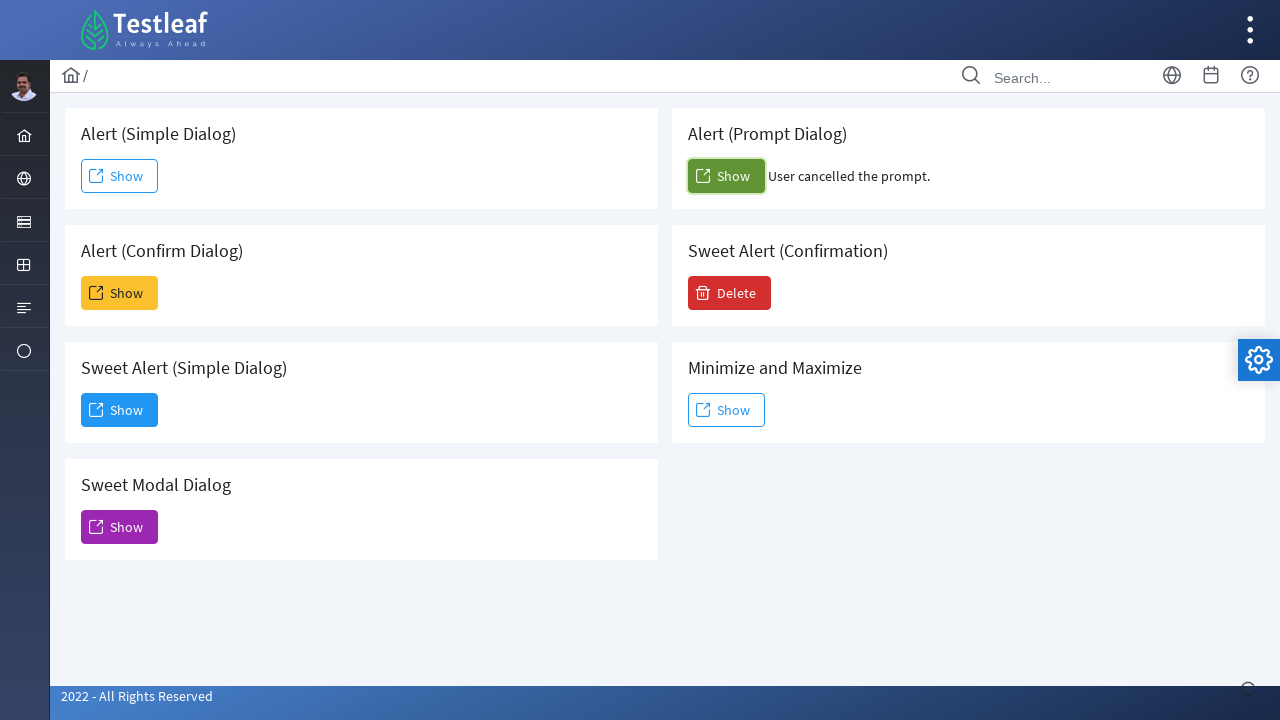

Prompt dialog was dismissed and result element became visible
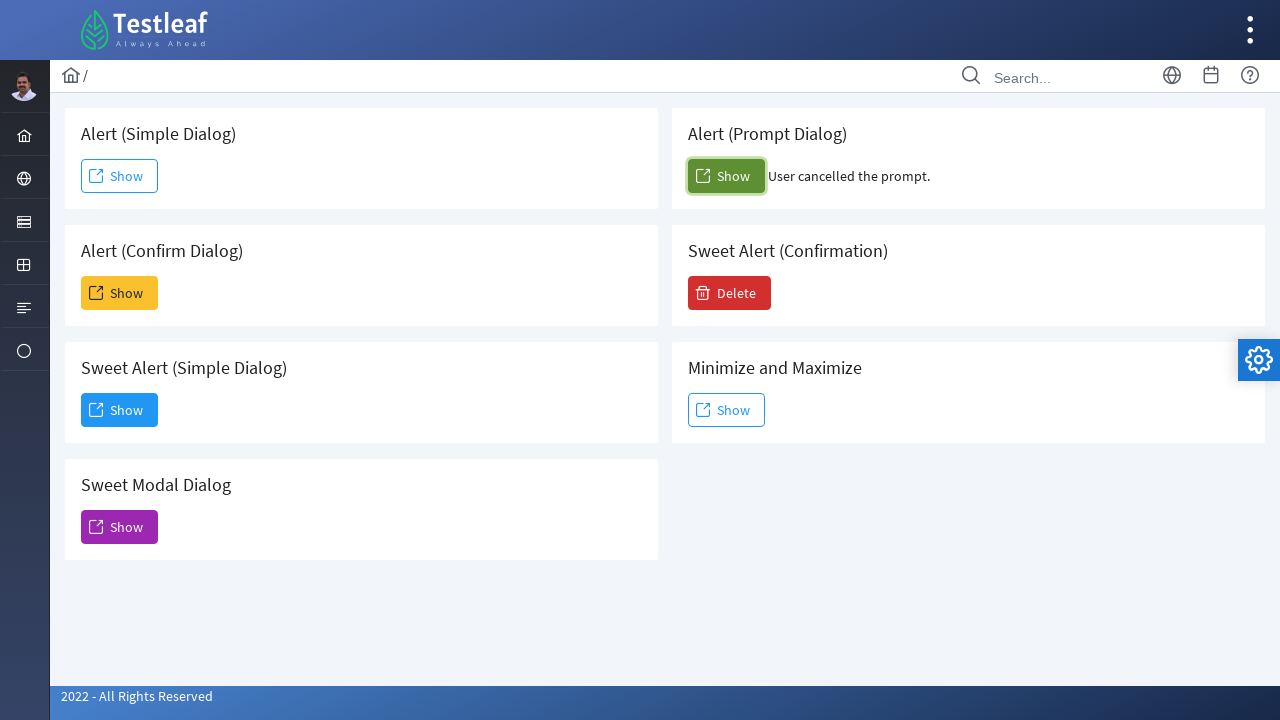

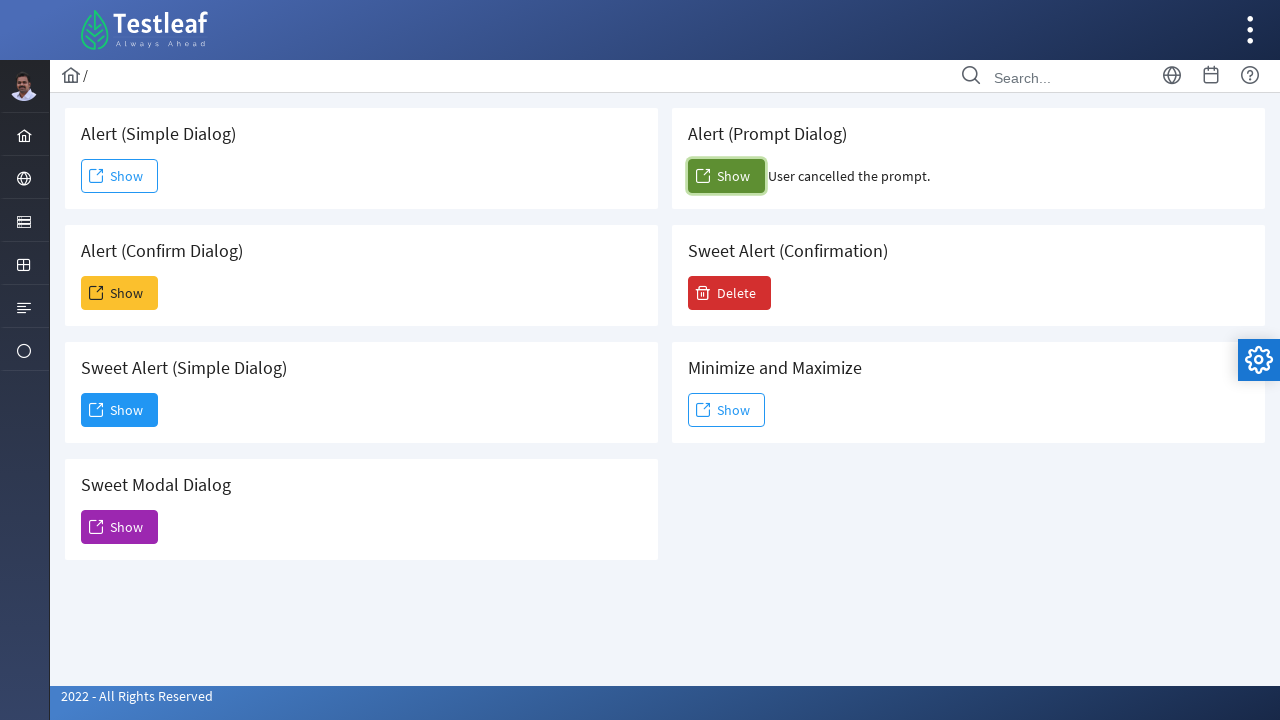